Tests navigation to the Contact section and verifies the email link is visible

Starting URL: https://mariumiqbal.github.io/dev-portfolio

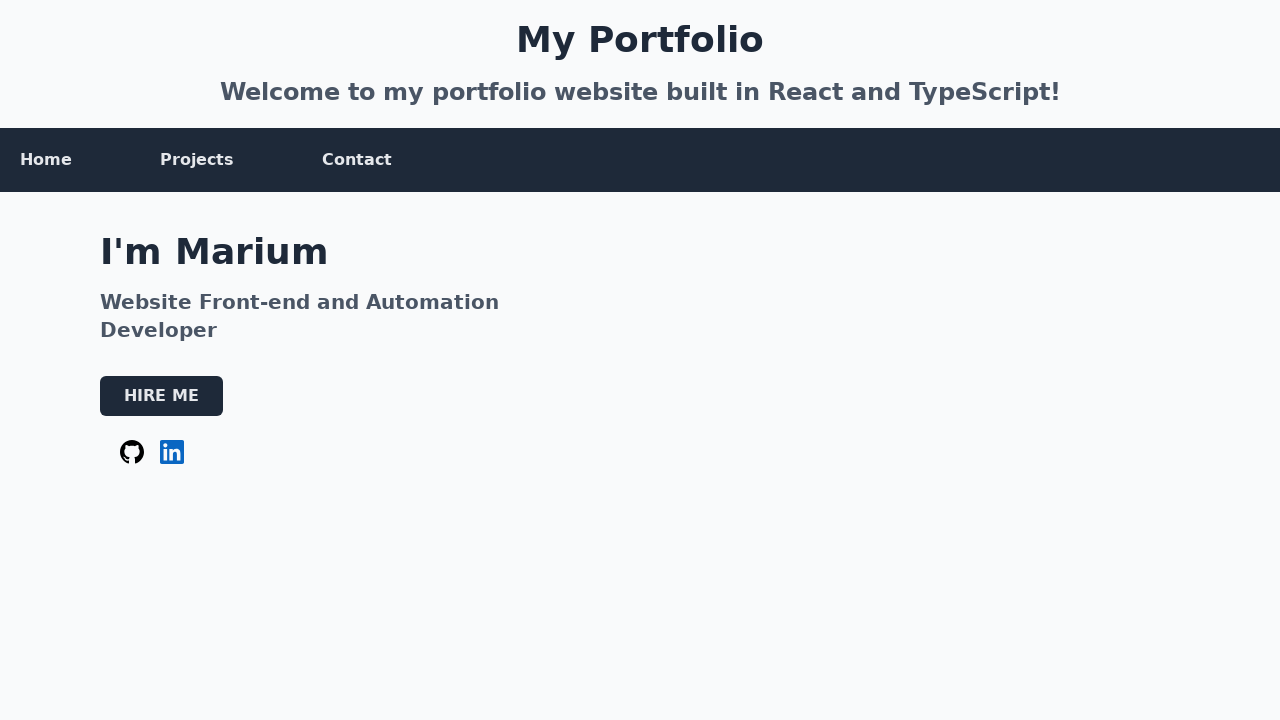

Clicked on Contact navigation link at (357, 160) on internal:role=link[name=/contact/i]
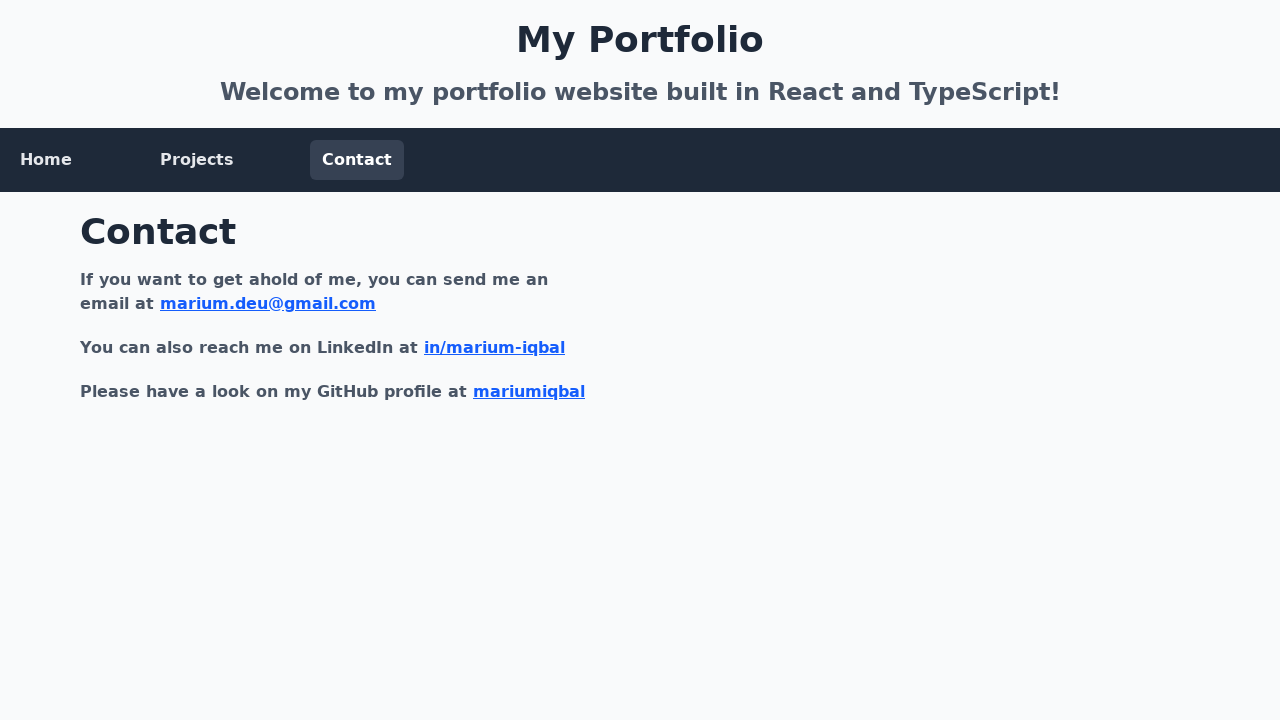

Verified email link marium.deu@gmail.com is visible in Contact section
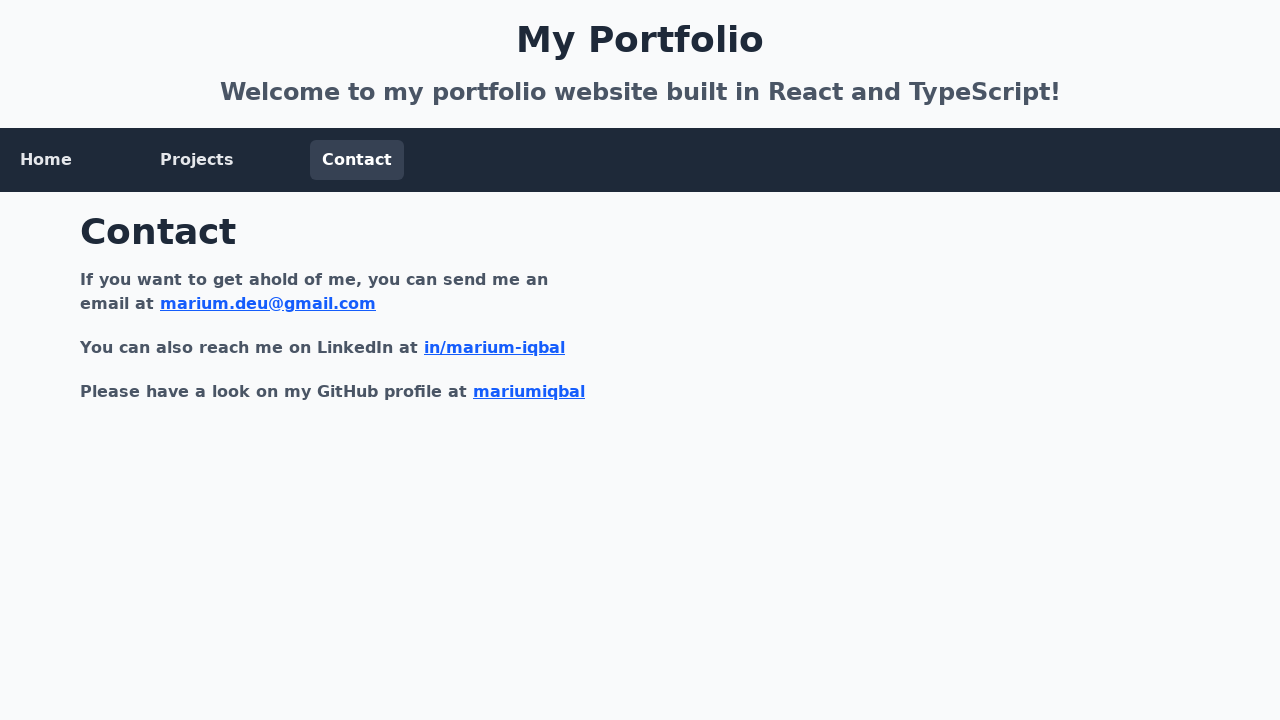

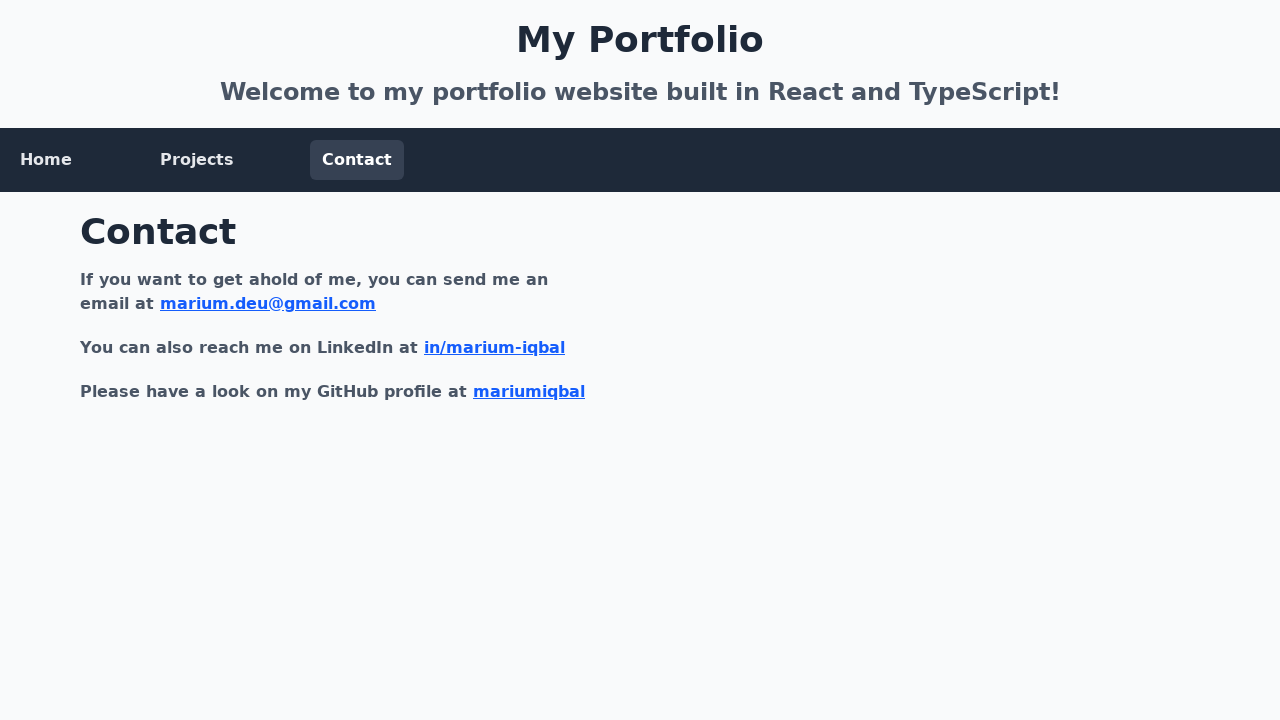